Tests an explicit wait scenario where the script waits for a house price to drop to $100, then clicks a book button, calculates a mathematical answer based on a displayed value, and submits the solution.

Starting URL: http://suninjuly.github.io/explicit_wait2.html

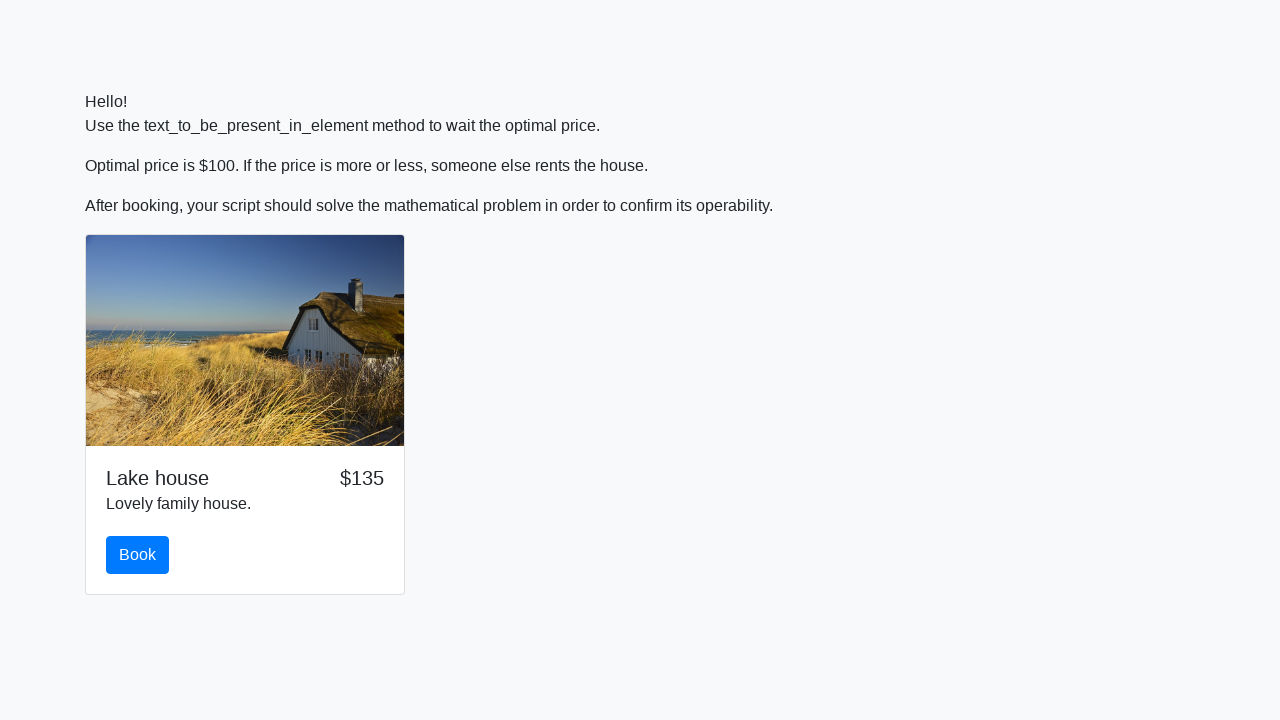

Waited for house price to drop to $100
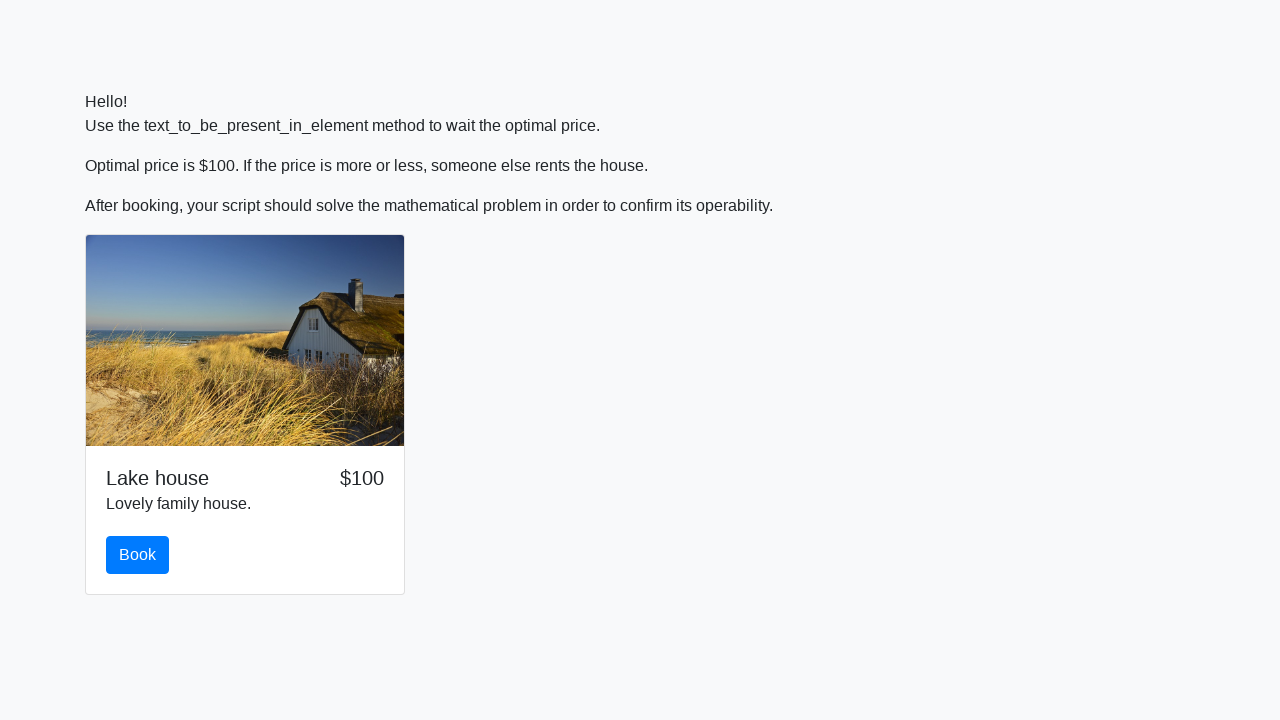

Clicked the book button at (138, 555) on #book
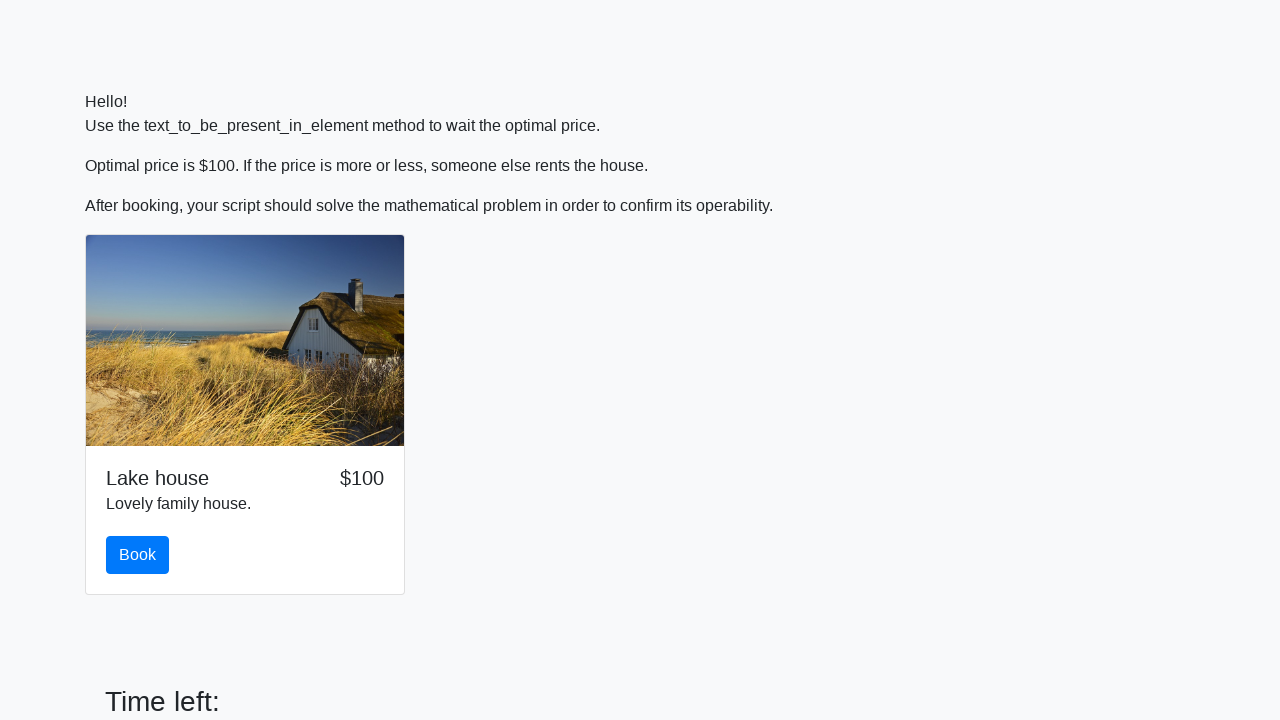

Retrieved input value from page for calculation
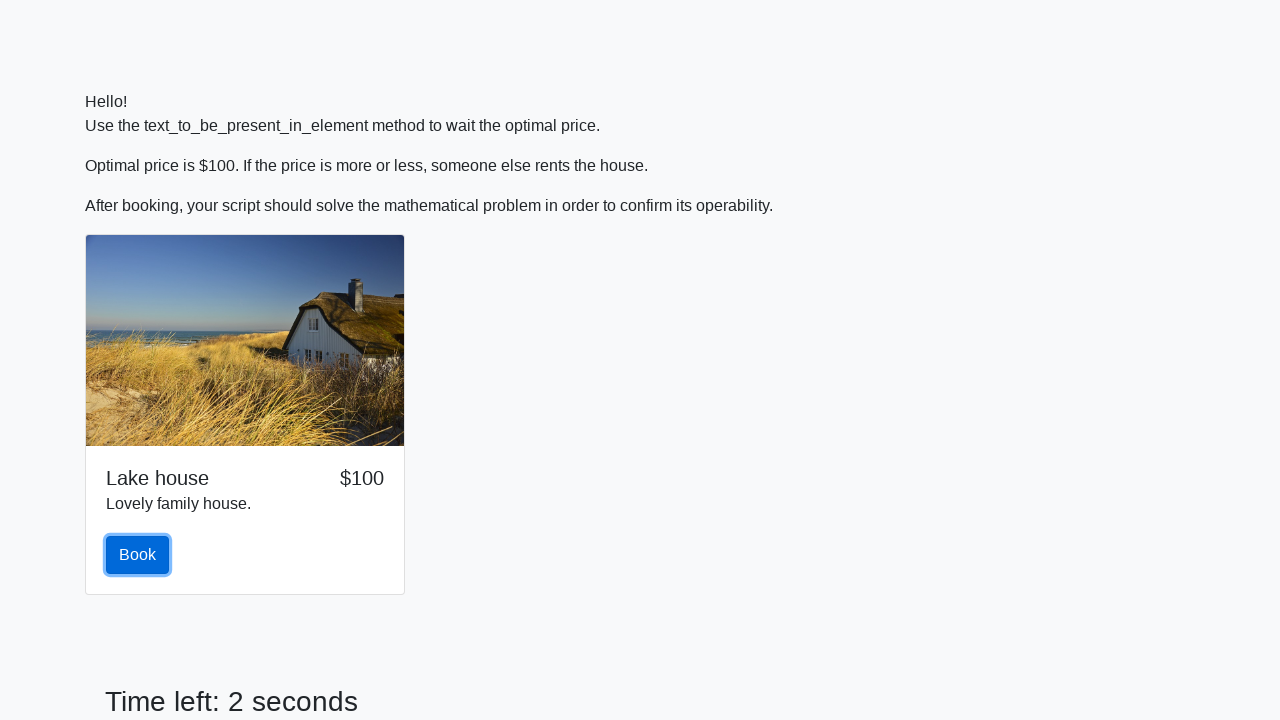

Calculated mathematical answer based on input value: 0.058669048102594795
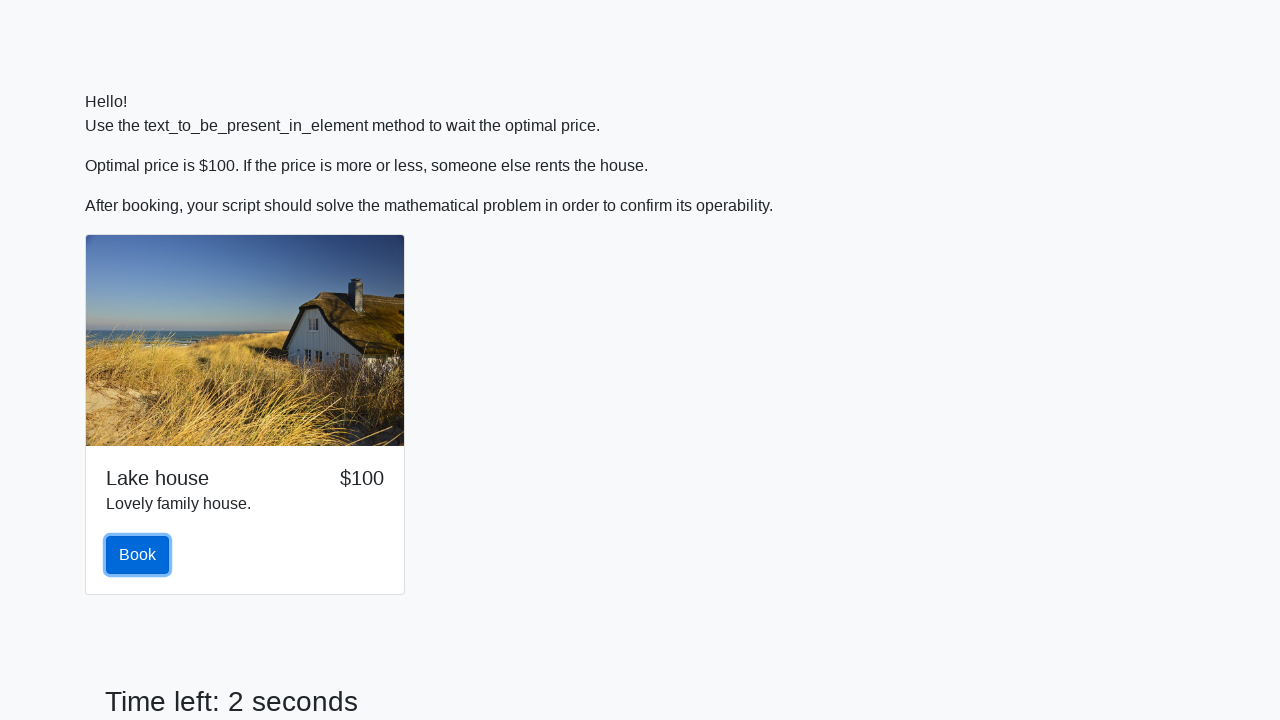

Filled answer field with calculated result on #answer
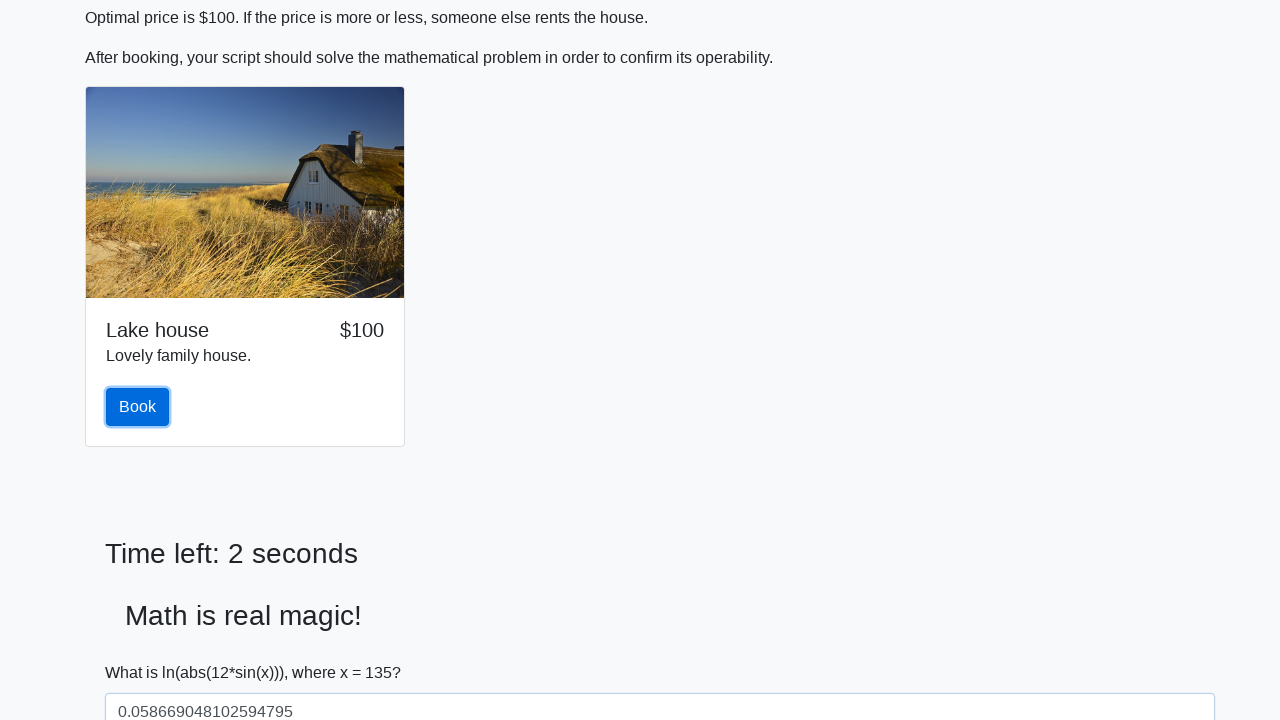

Clicked solve button to submit the solution at (143, 651) on #solve
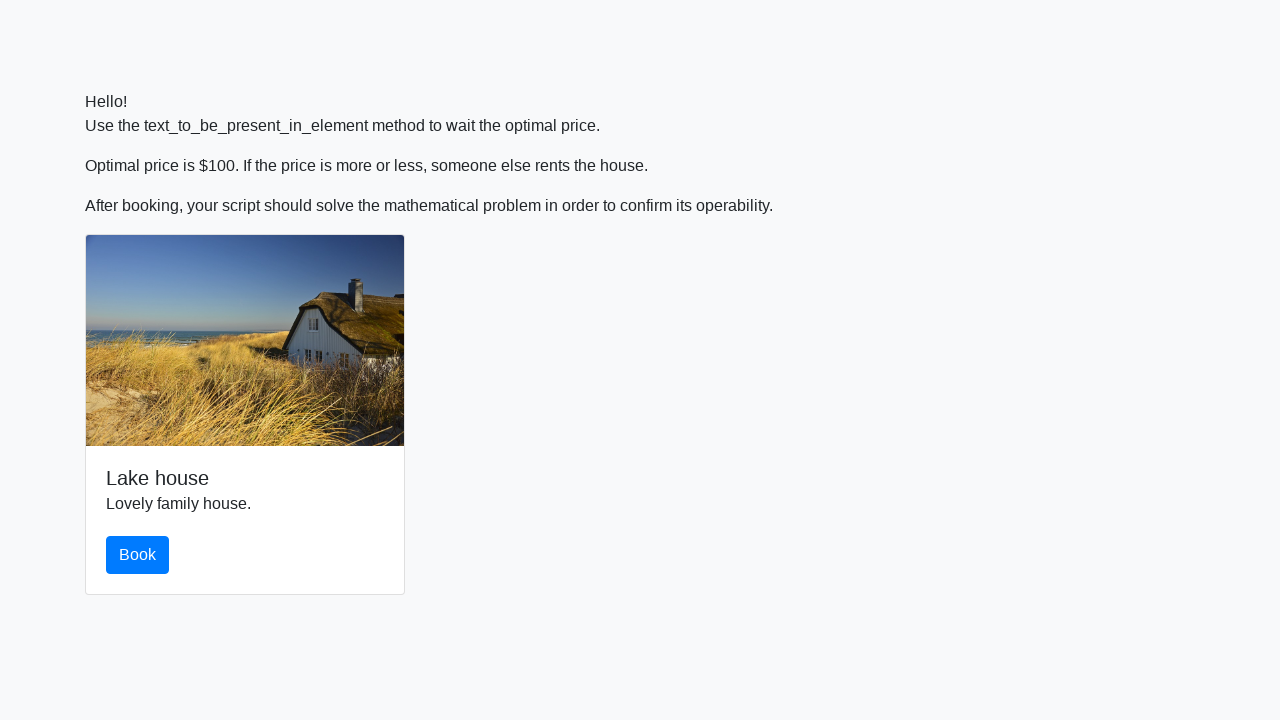

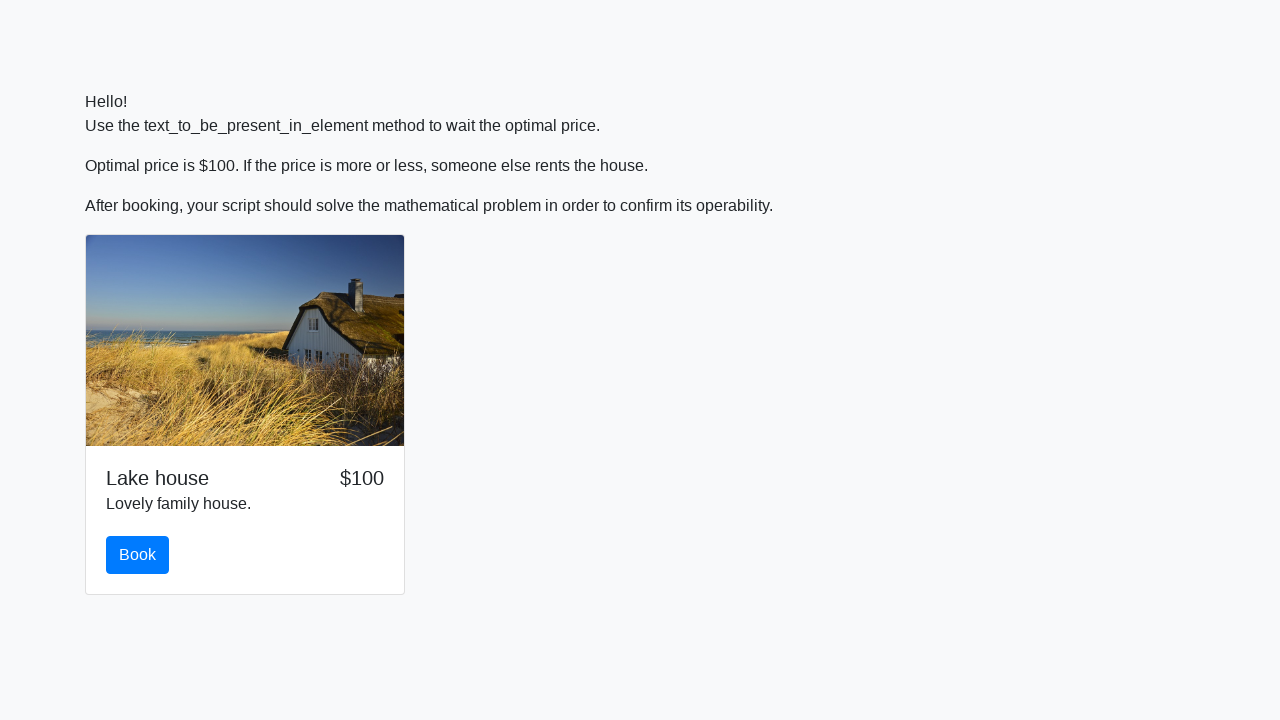